Attempts to interact with a form element on the OpenCart registration page by filling in a text field. Note: The original script used an invalid locator as a demonstration of NoSuchElementException - this translation uses a corrected locator for the first name field.

Starting URL: https://naveenautomationlabs.com/opencart/index.php?route=account/register

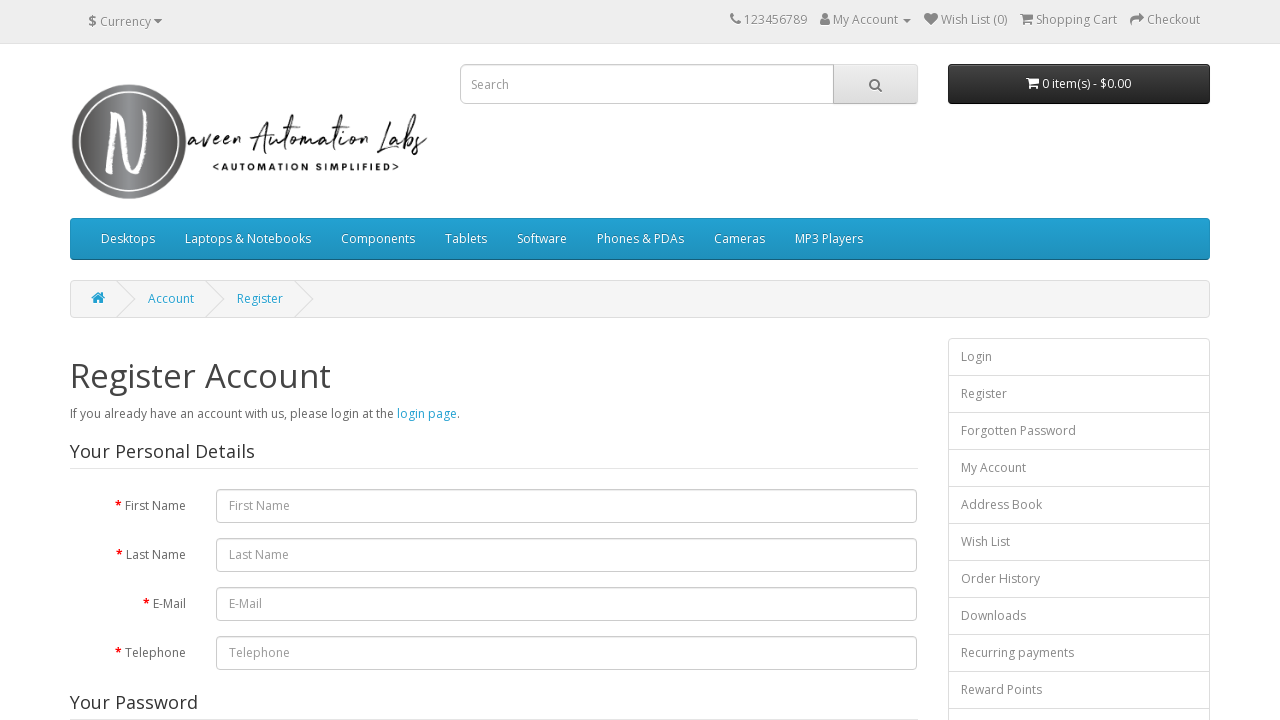

Navigated to OpenCart registration page
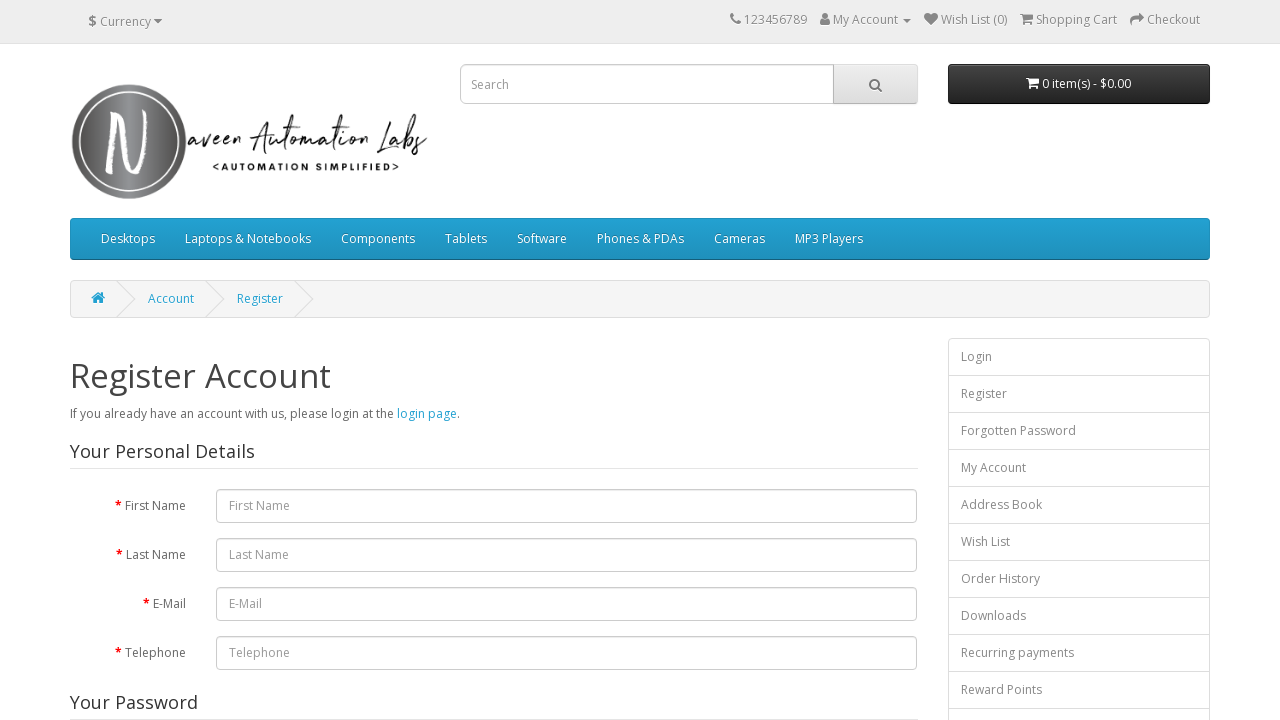

Filled first name field with 'testing' on input#input-firstname
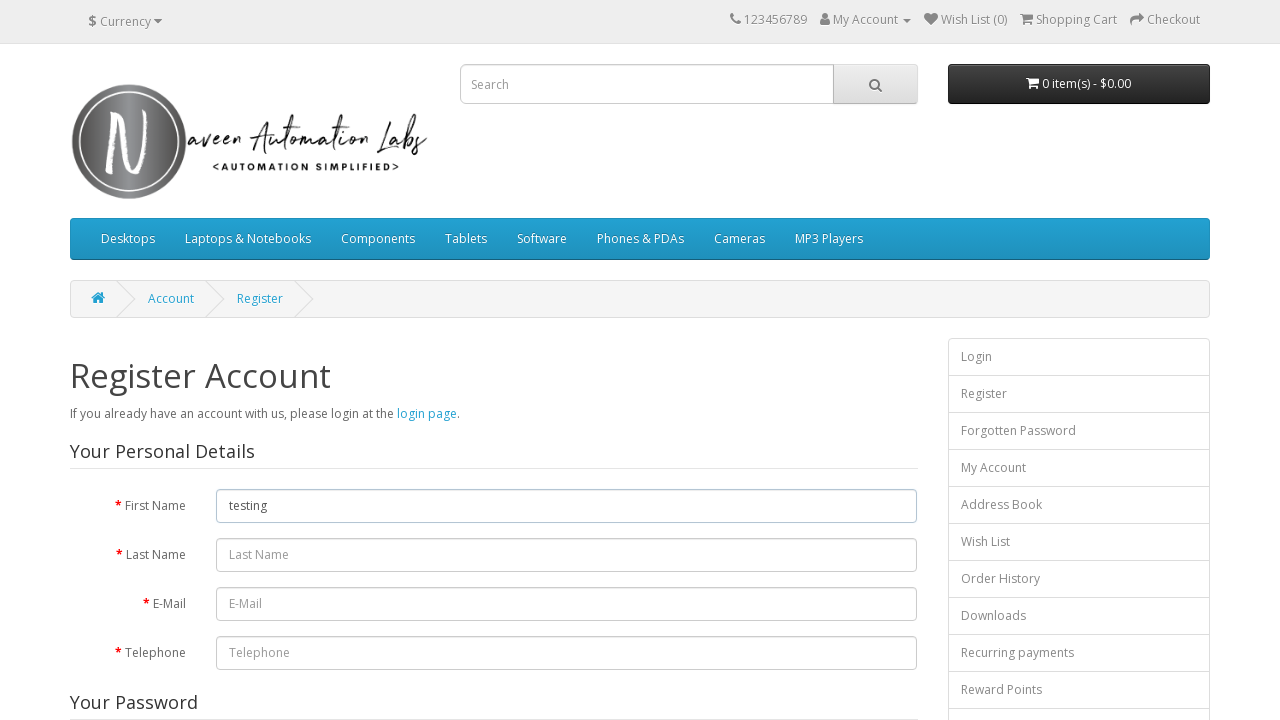

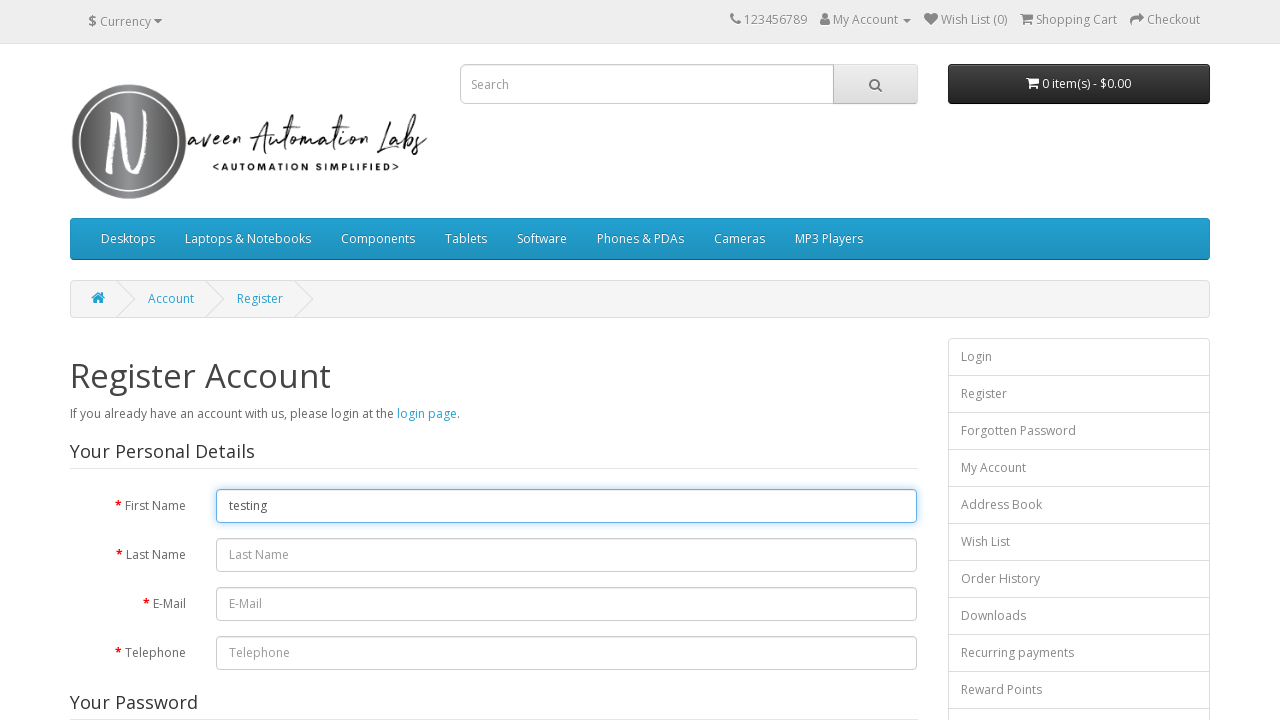